Tests JavaScript confirm dialog handling by clicking a button to trigger a confirm dialog, dismissing it, and verifying the cancel result

Starting URL: https://testcenter.techproeducation.com/index.php?page=javascript-alerts

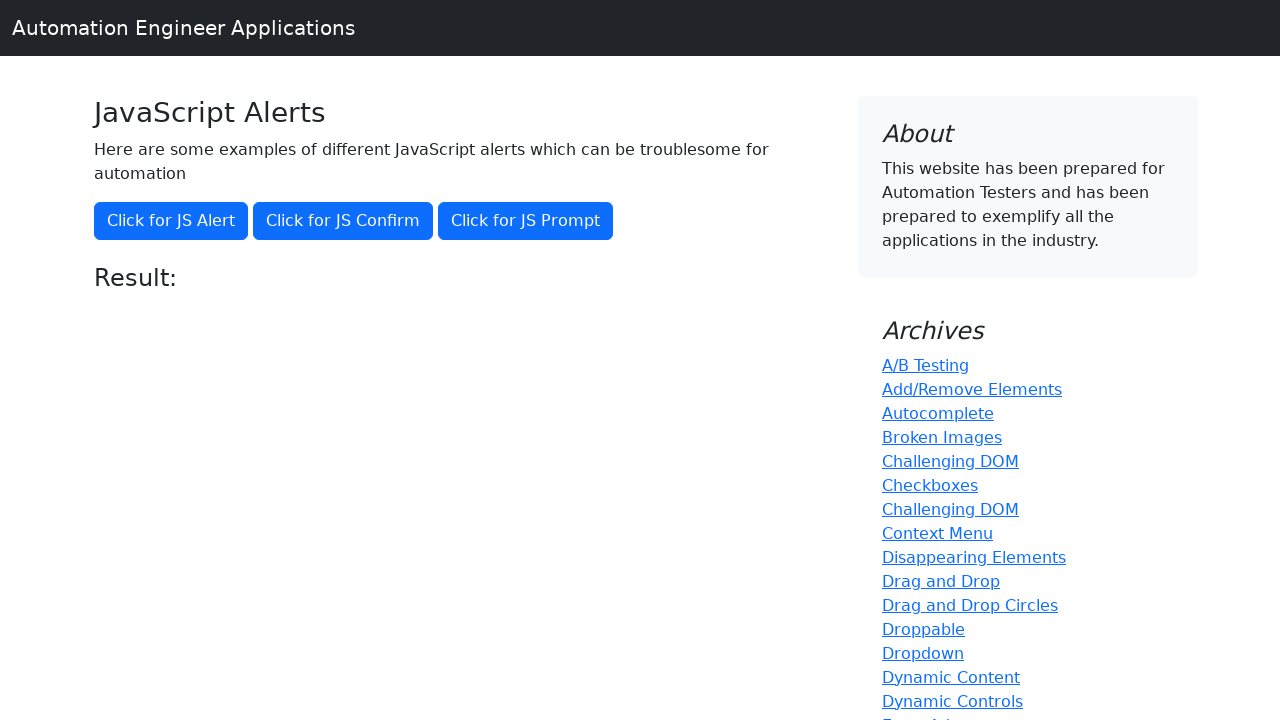

Set up dialog handler to dismiss confirm dialog
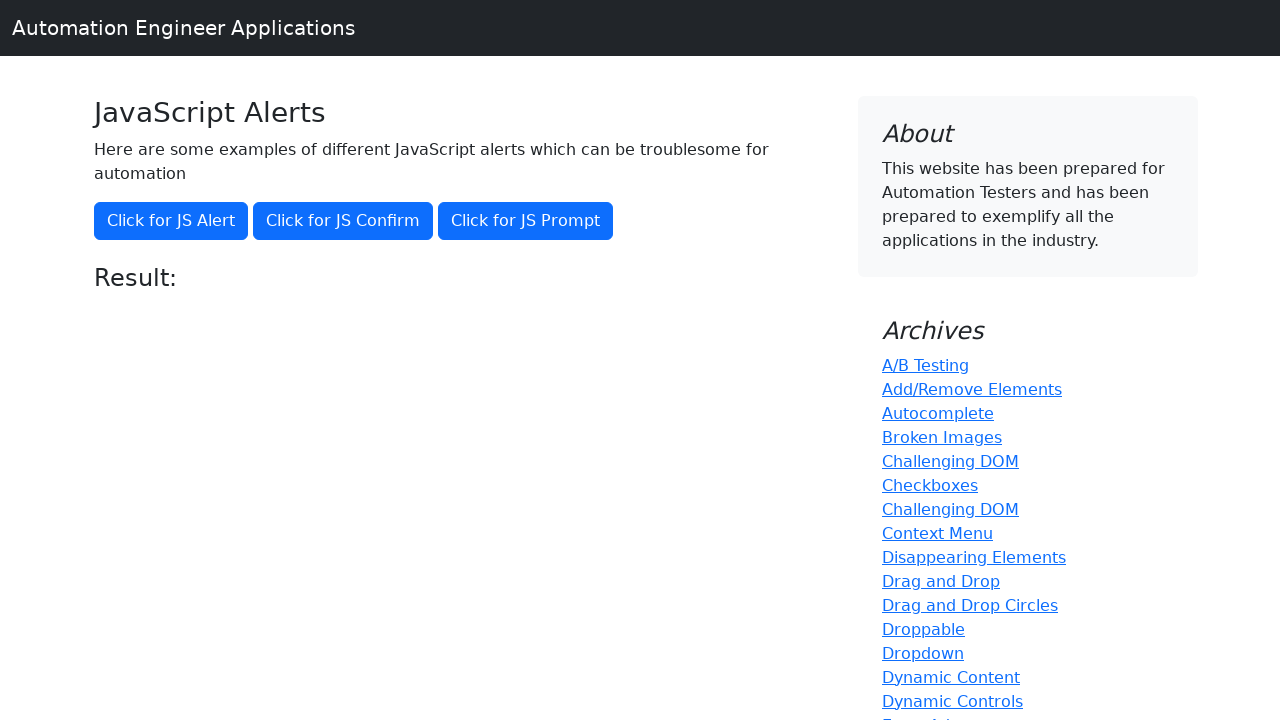

Clicked button to trigger JavaScript confirm dialog at (343, 221) on xpath=//button[@onclick='jsConfirm()']
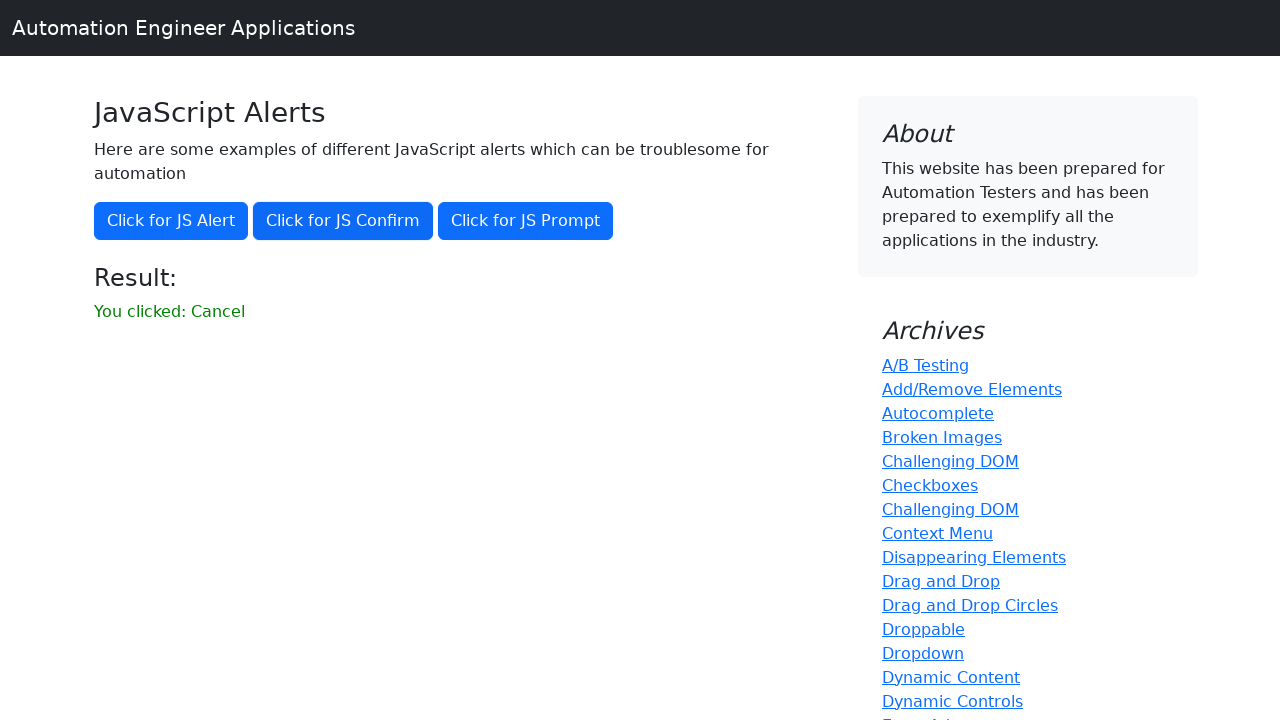

Result element loaded after confirming dialog was dismissed
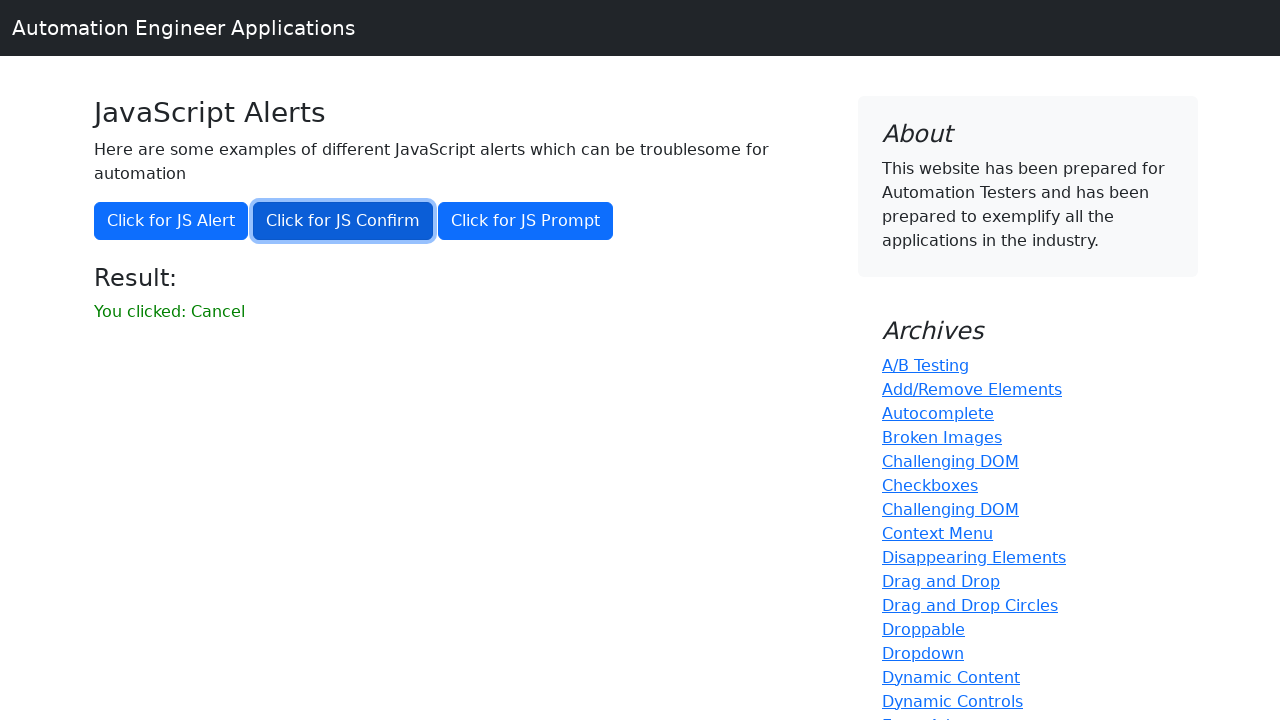

Retrieved result text: 'You clicked: Cancel'
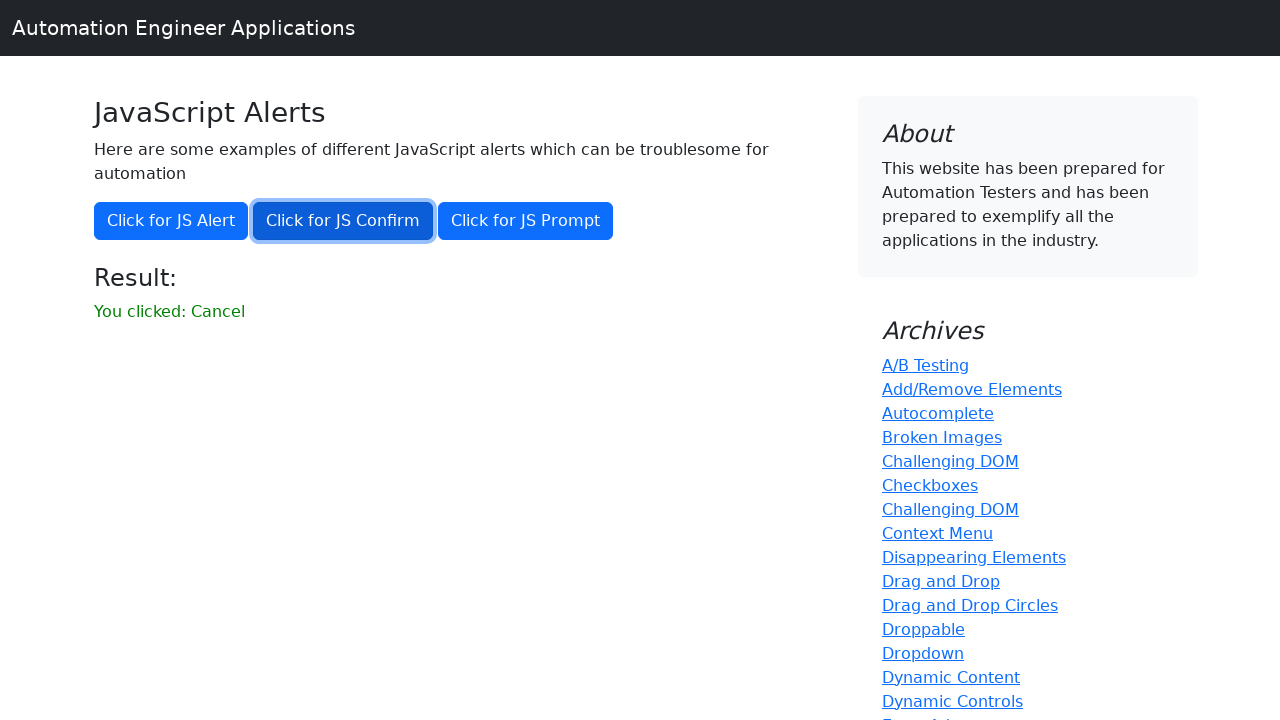

Verified result text matches expected cancel message
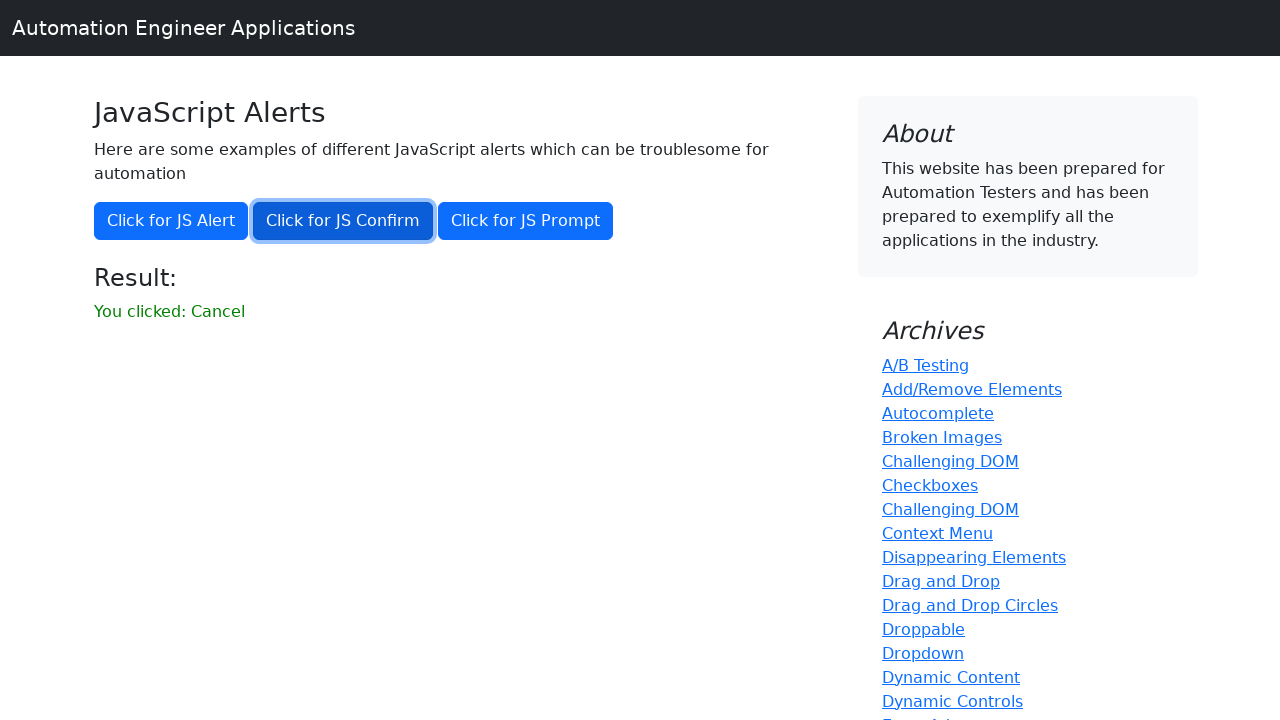

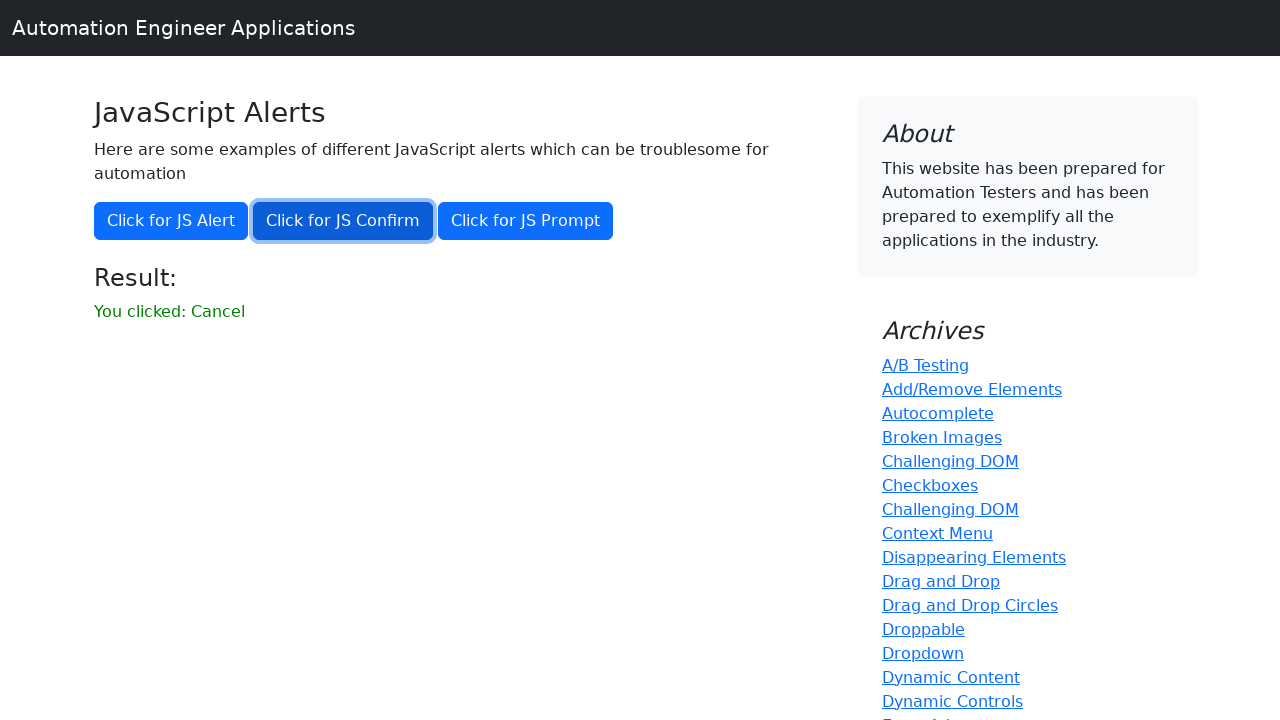